Navigates to a dropdown practice page and verifies that elements are present and can be interacted with

Starting URL: https://rahulshettyacademy.com/dropdownsPractise/

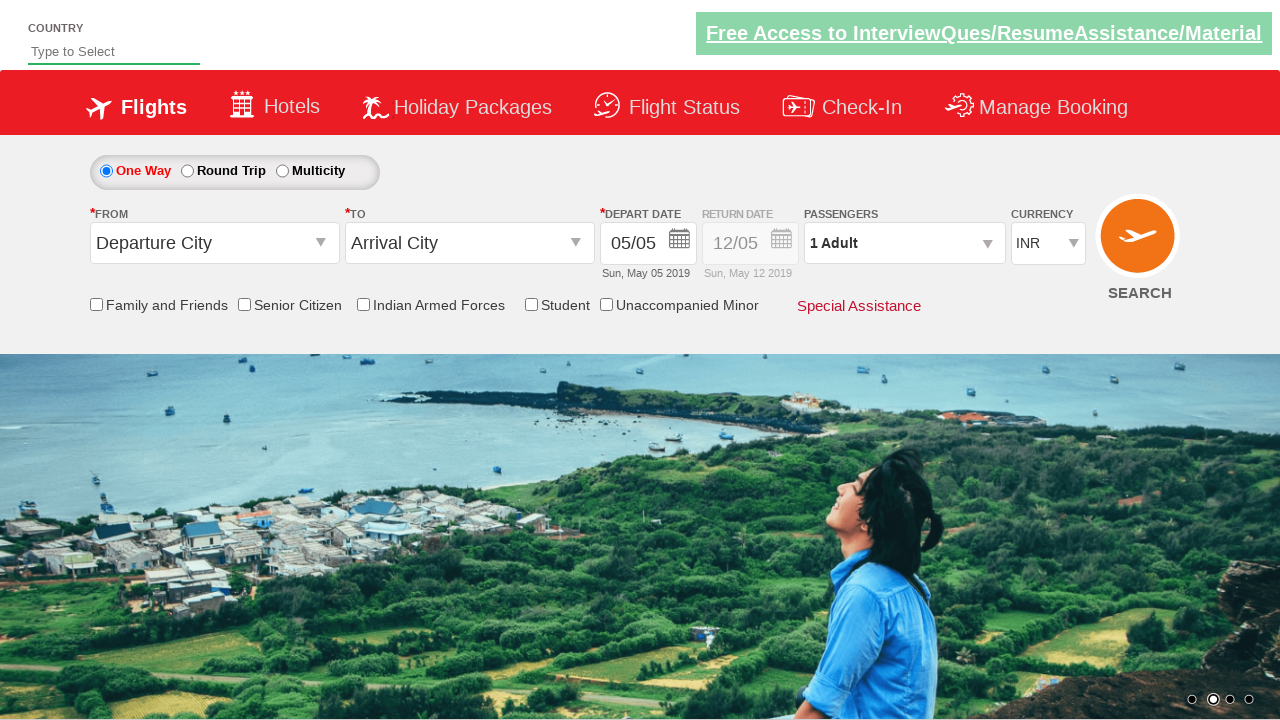

Navigated to dropdown practice page
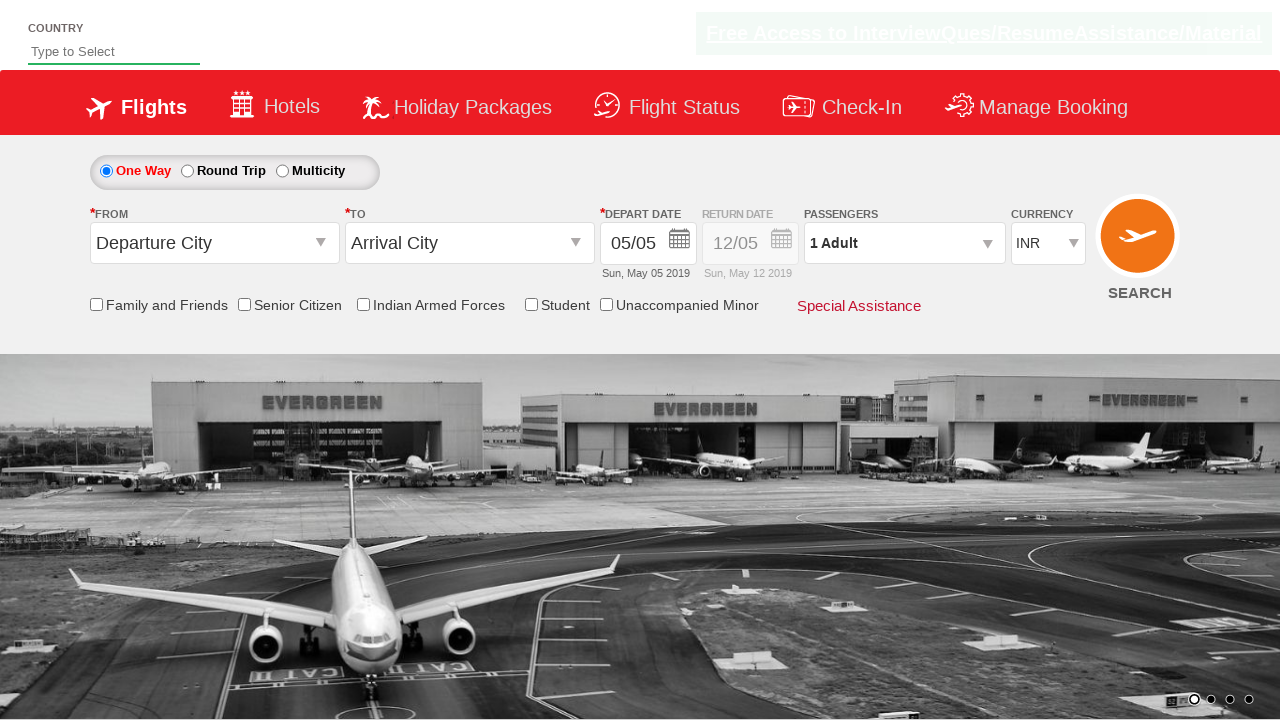

Waited for blinking text link element to be visible
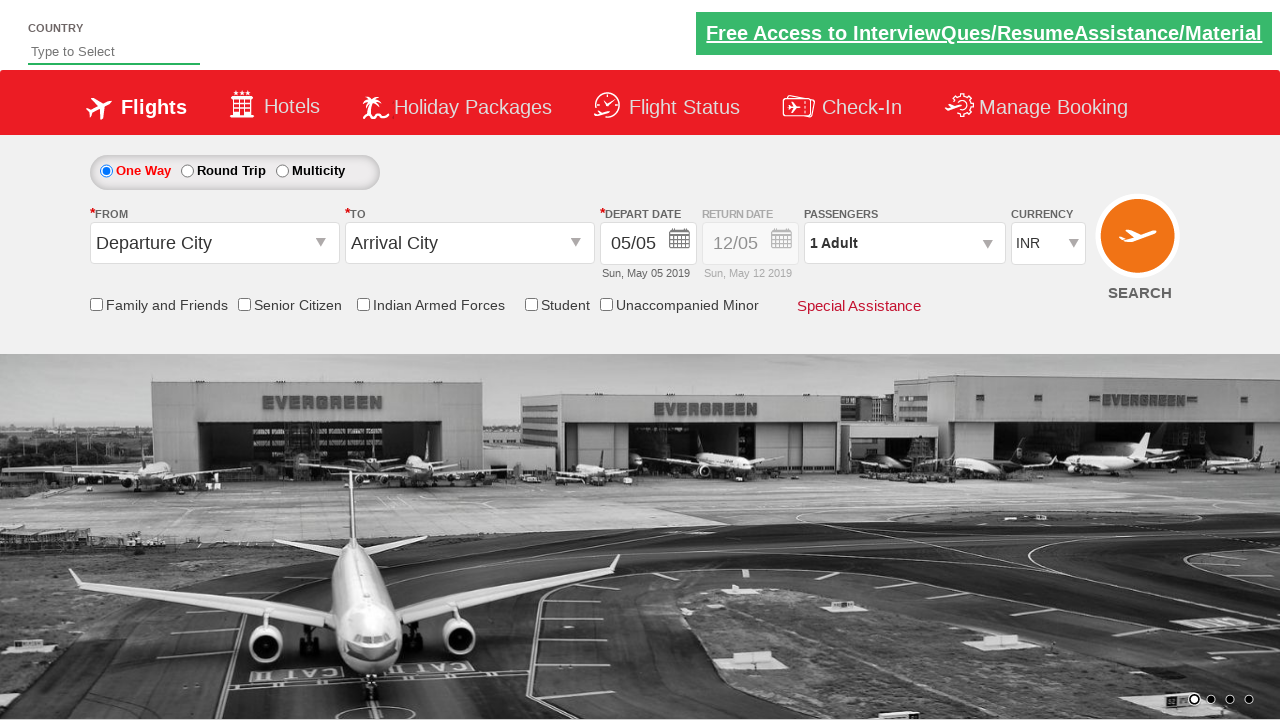

Verified blinking text link element is visible on the page
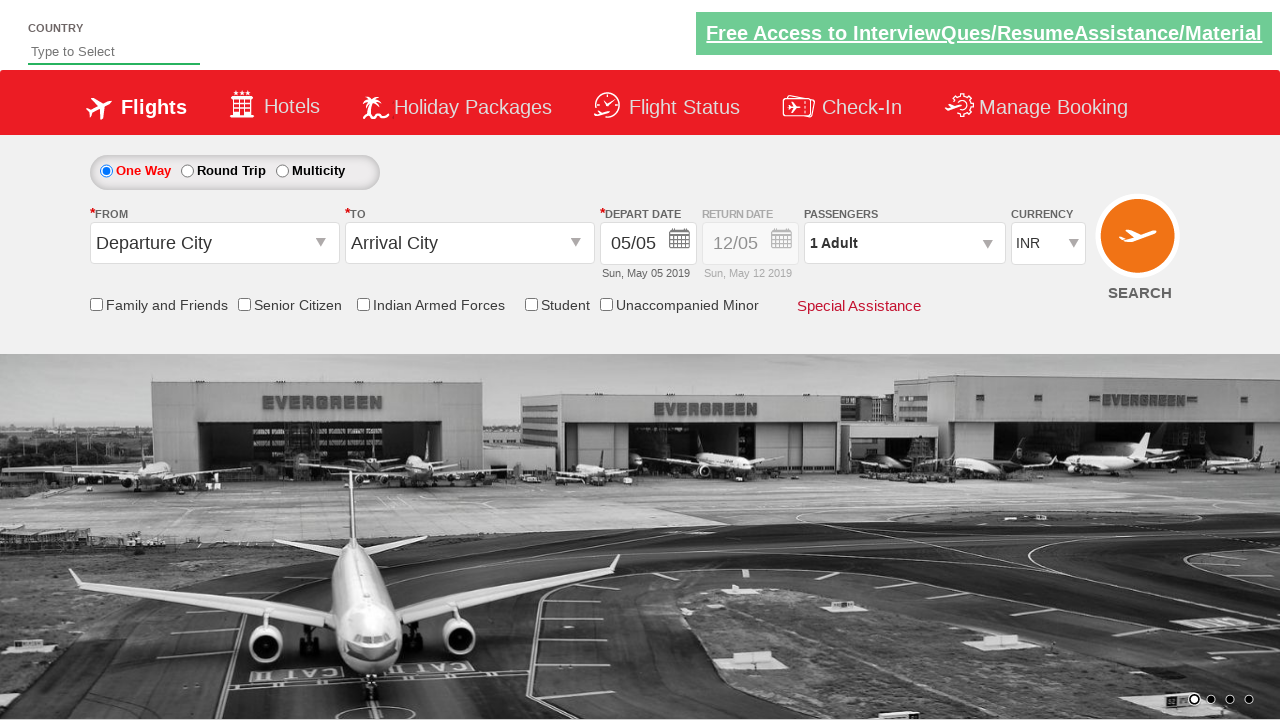

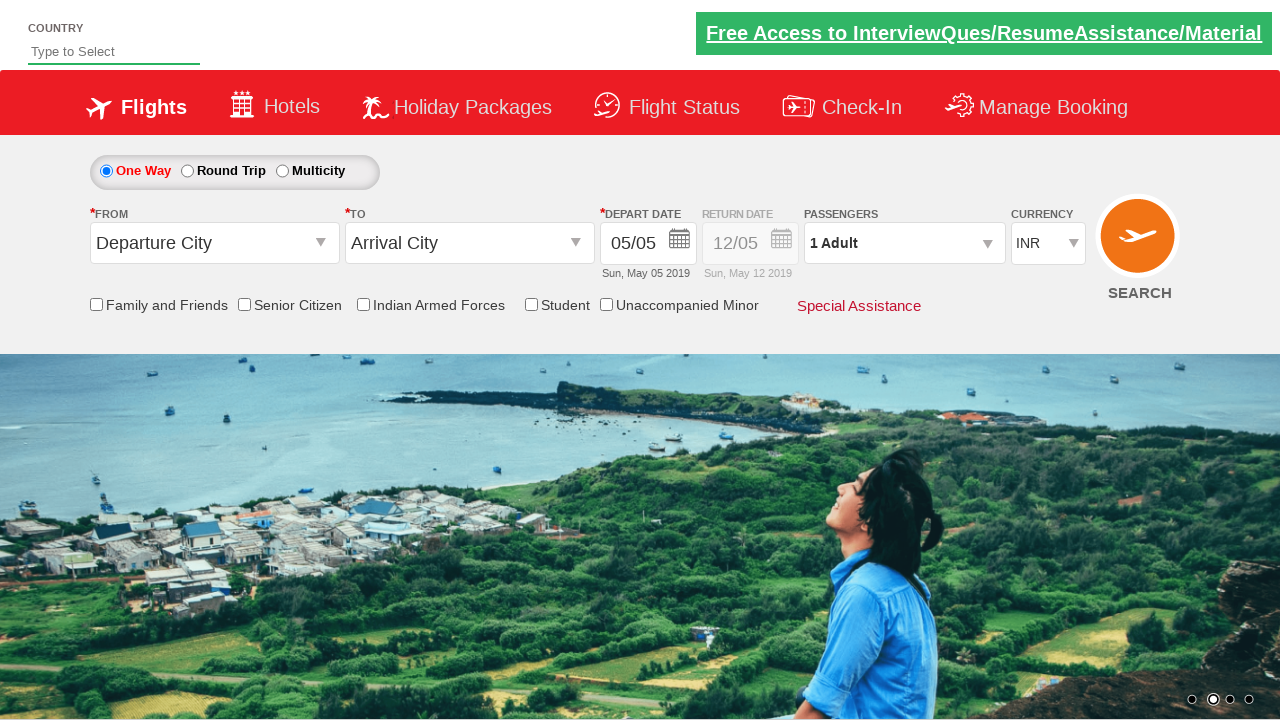